Tests that the complete all checkbox updates state correctly when individual items are completed or cleared.

Starting URL: https://demo.playwright.dev/todomvc

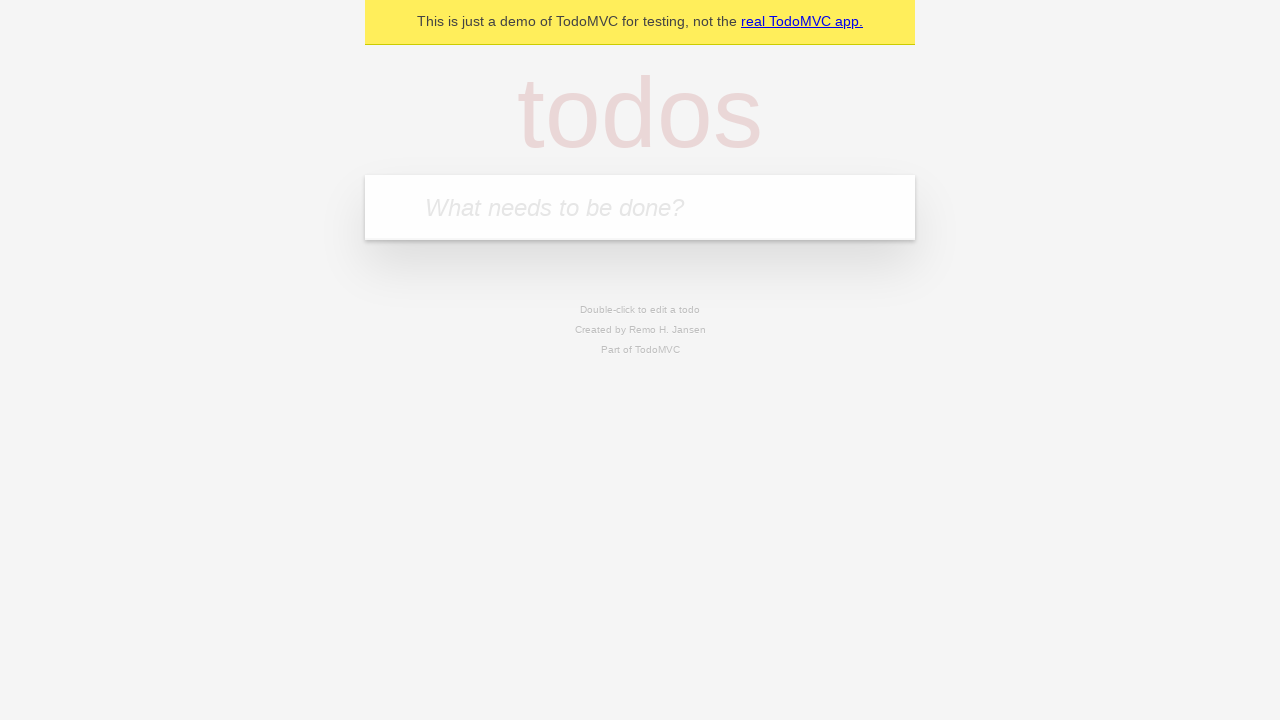

Filled todo input with 'buy some cheese' on internal:attr=[placeholder="What needs to be done?"i]
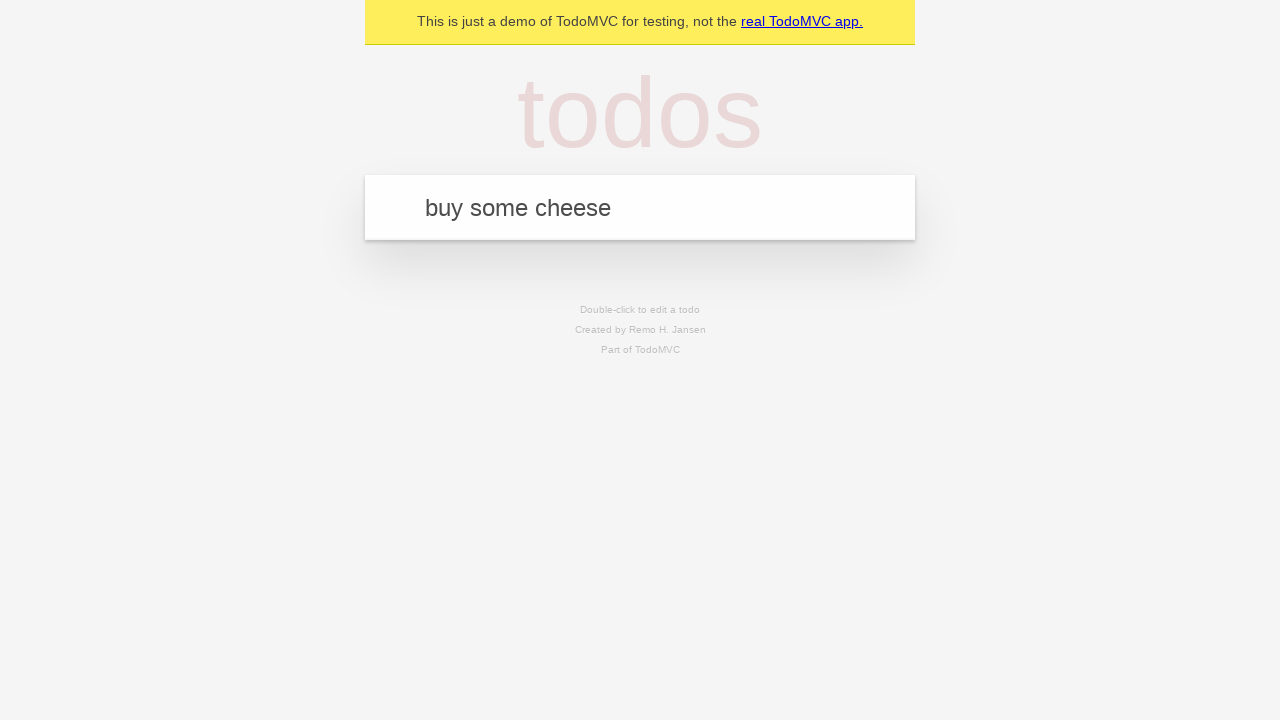

Pressed Enter to create first todo on internal:attr=[placeholder="What needs to be done?"i]
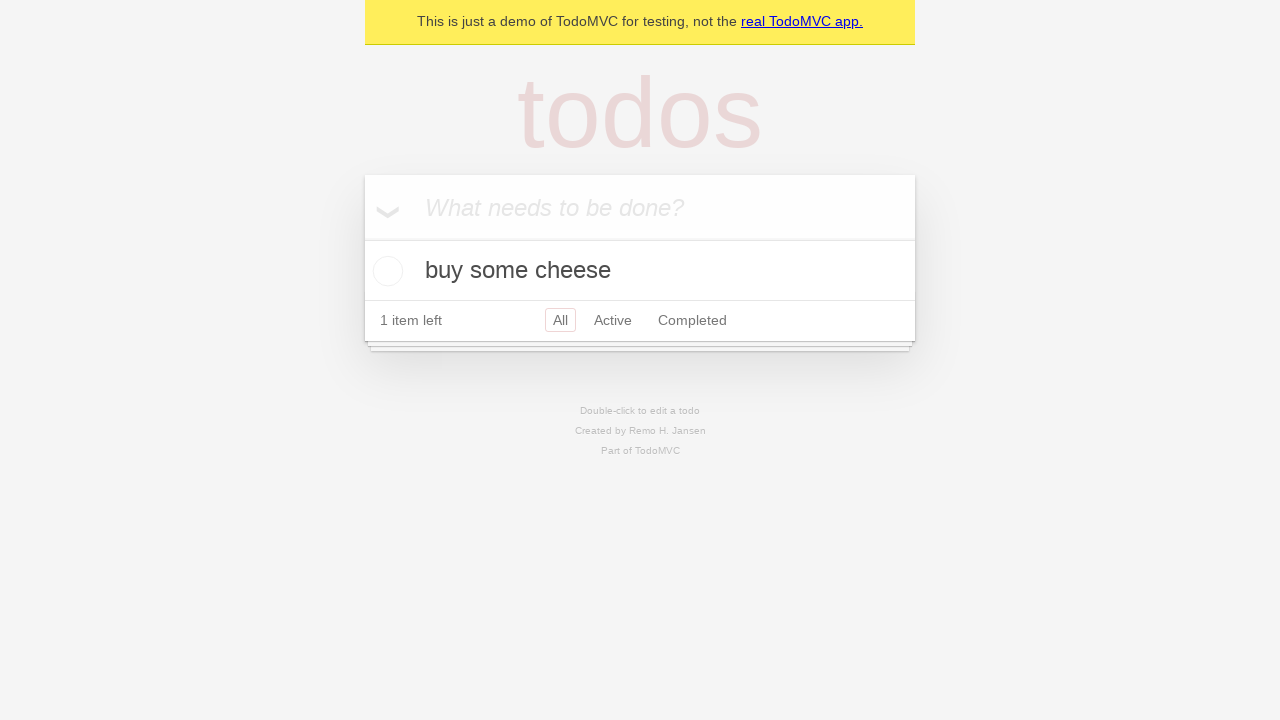

Filled todo input with 'feed the cat' on internal:attr=[placeholder="What needs to be done?"i]
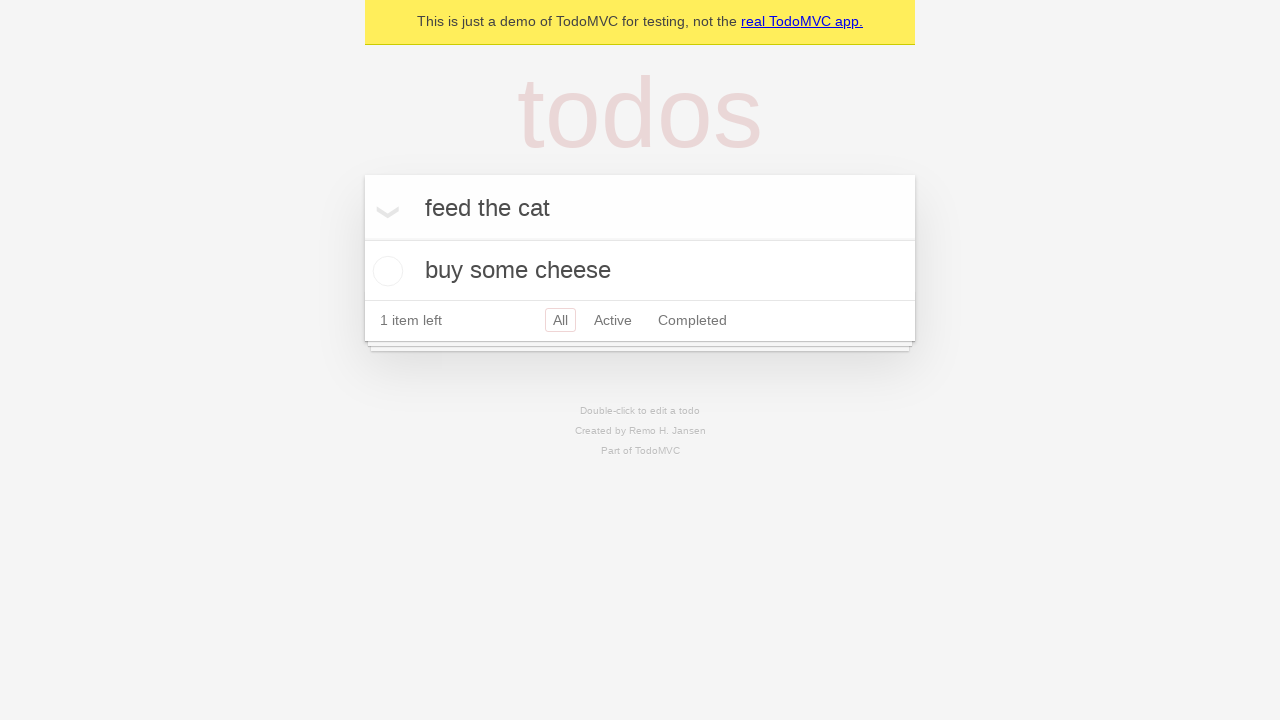

Pressed Enter to create second todo on internal:attr=[placeholder="What needs to be done?"i]
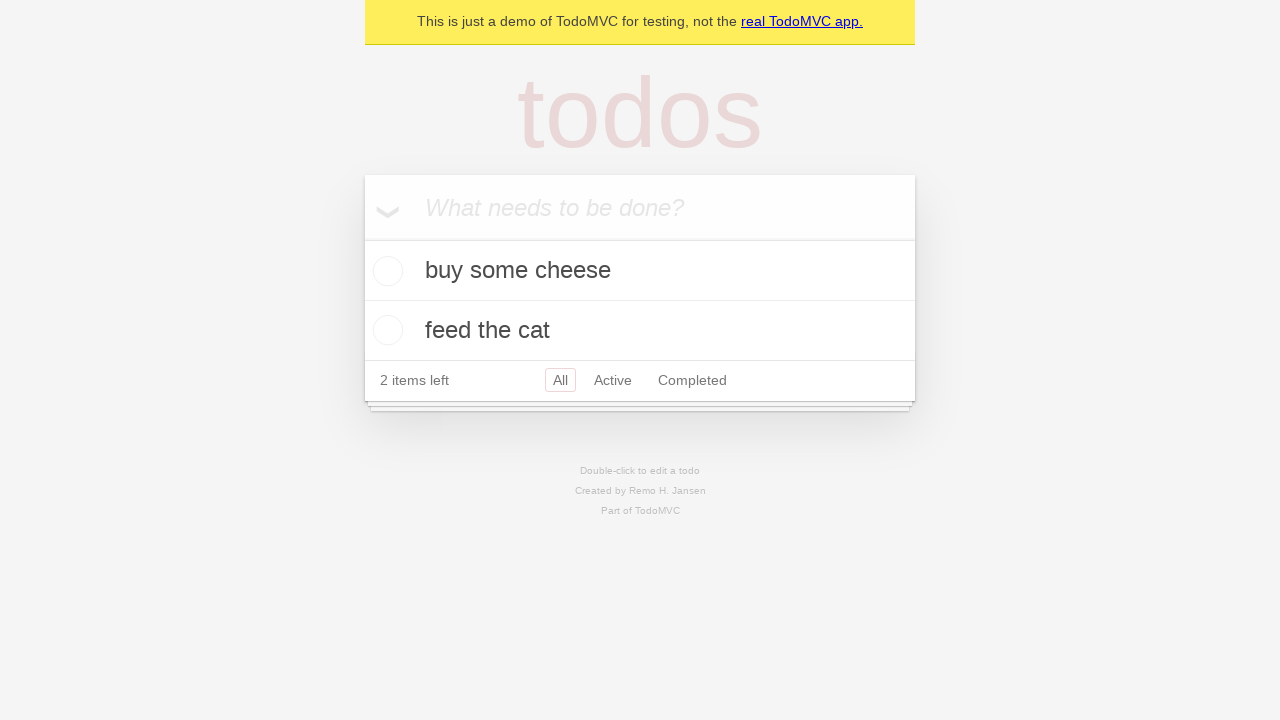

Filled todo input with 'book a doctors appointment' on internal:attr=[placeholder="What needs to be done?"i]
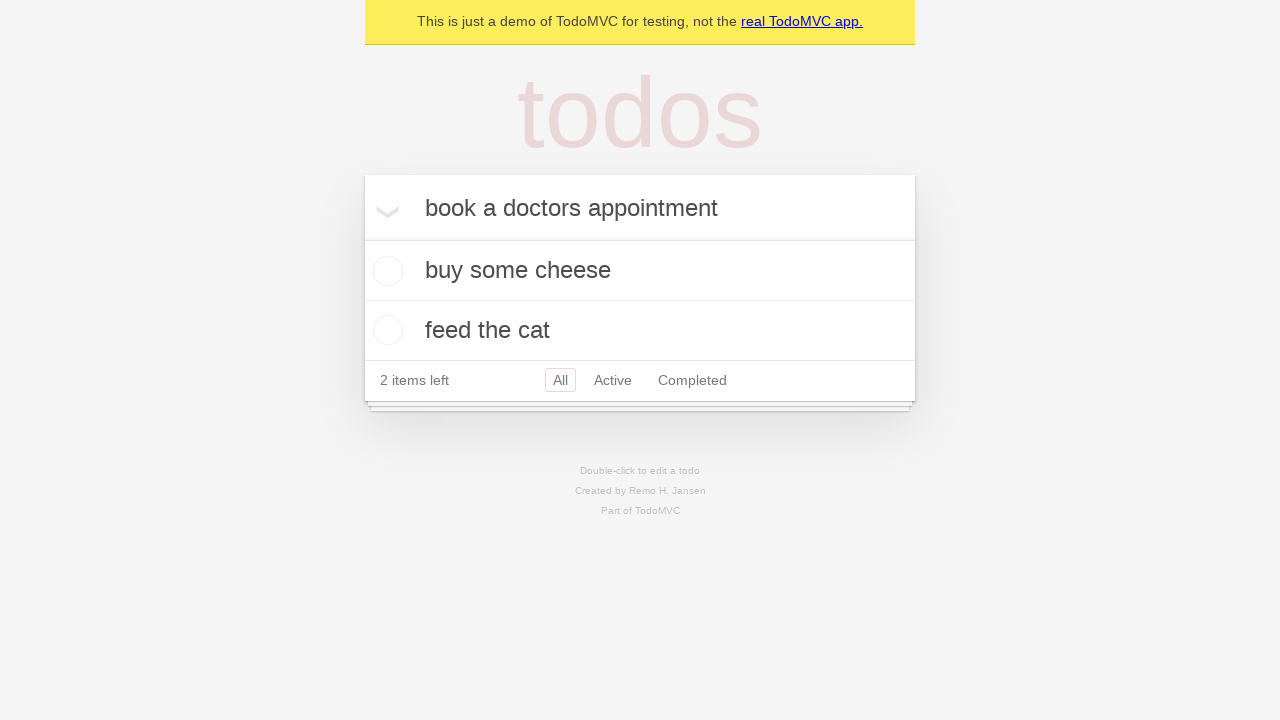

Pressed Enter to create third todo on internal:attr=[placeholder="What needs to be done?"i]
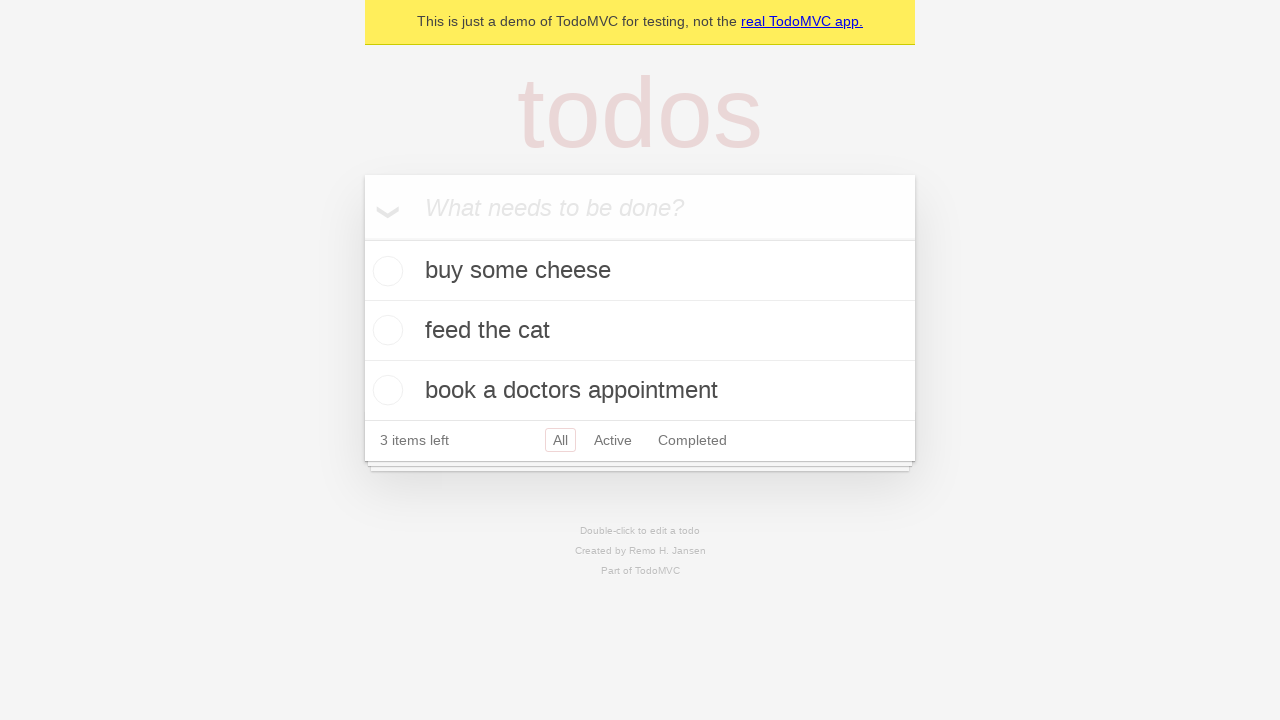

Clicked 'Mark all as complete' checkbox to check all todos at (362, 238) on internal:label="Mark all as complete"i
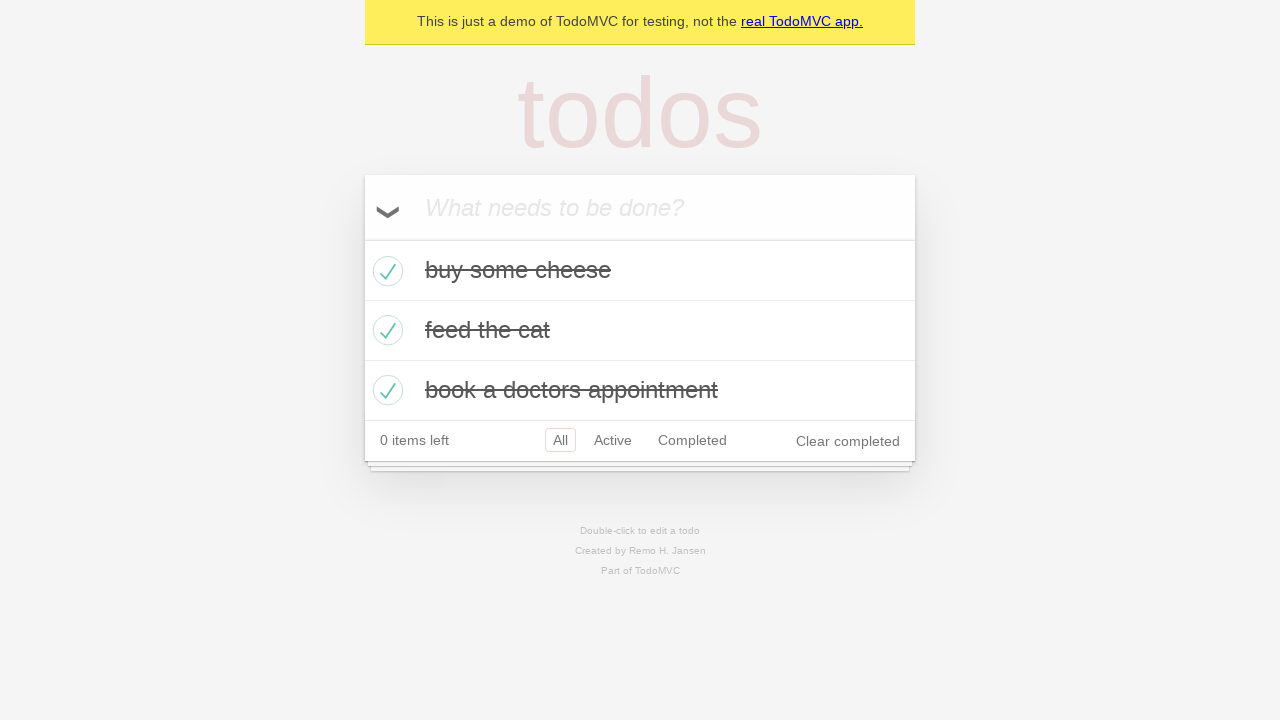

Unchecked the first todo item at (385, 271) on internal:testid=[data-testid="todo-item"s] >> nth=0 >> internal:role=checkbox
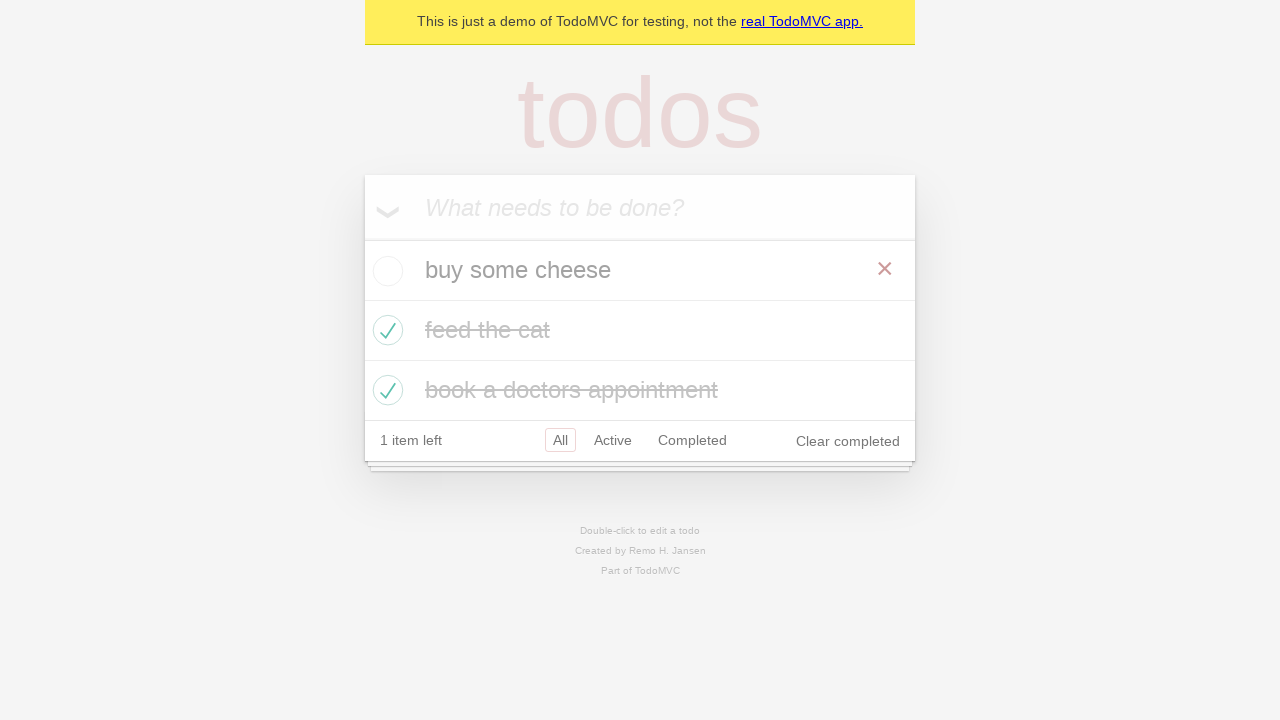

Checked the first todo item again at (385, 271) on internal:testid=[data-testid="todo-item"s] >> nth=0 >> internal:role=checkbox
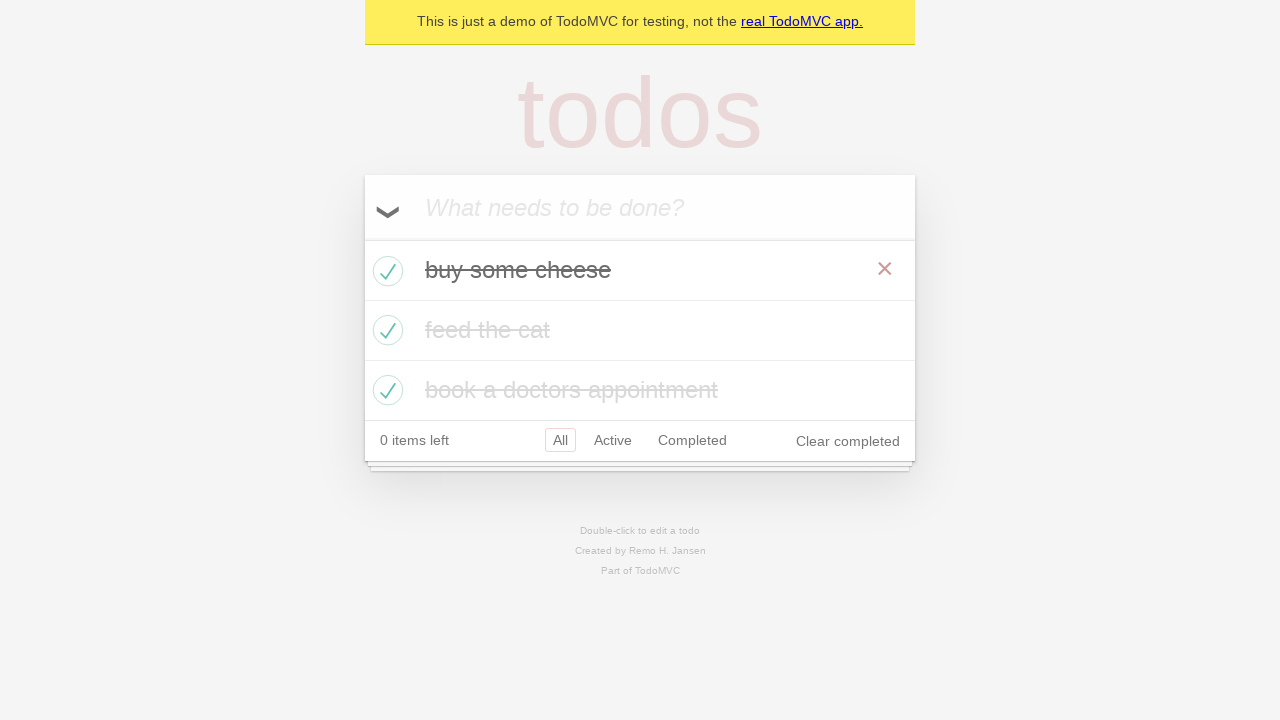

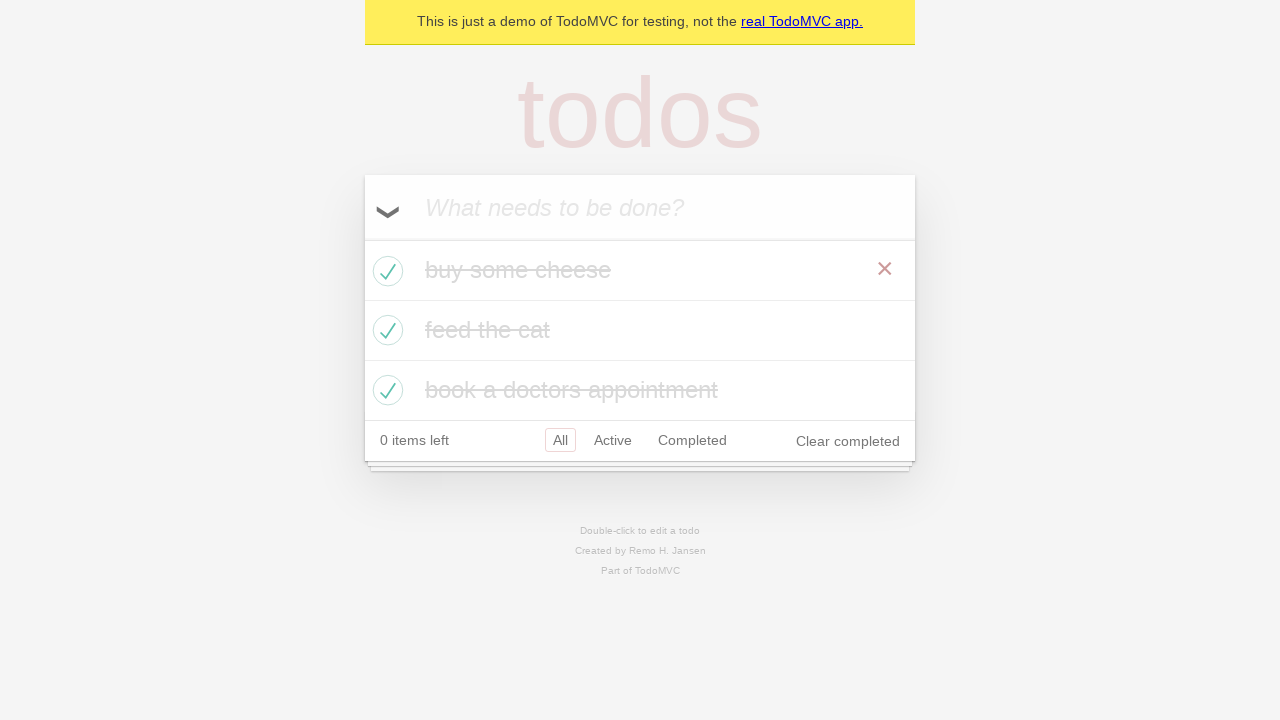